Completes a math challenge by reading a value from the page, calculating the answer using a logarithmic formula, filling in the result, checking a checkbox, clicking a radio button, and submitting the form.

Starting URL: http://suninjuly.github.io/math.html

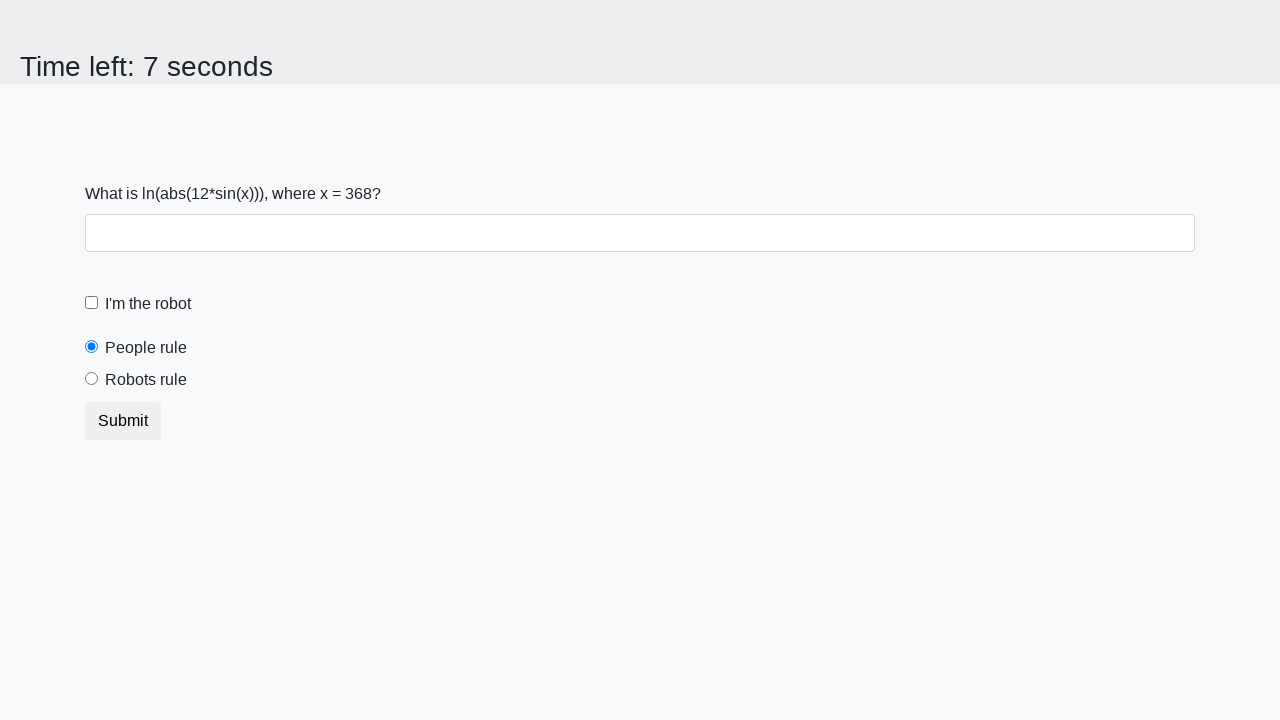

Read x value from the page
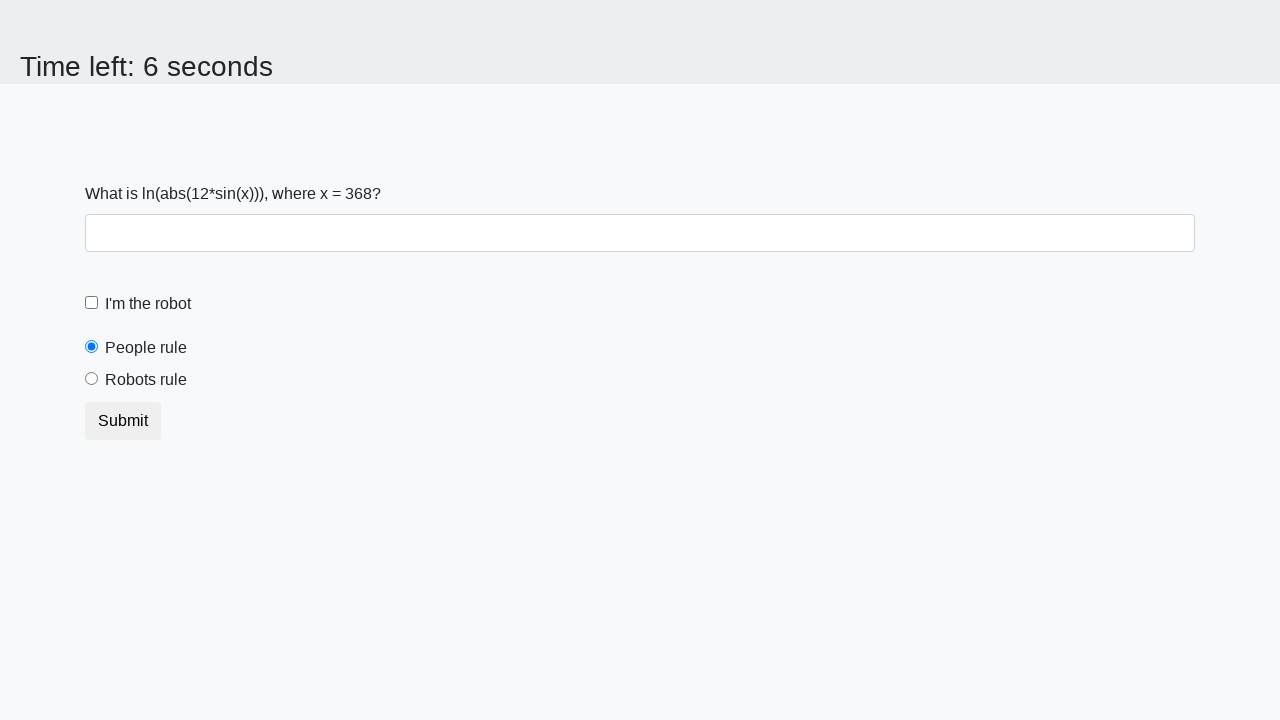

Calculated logarithmic formula result: 1.6178688107987271
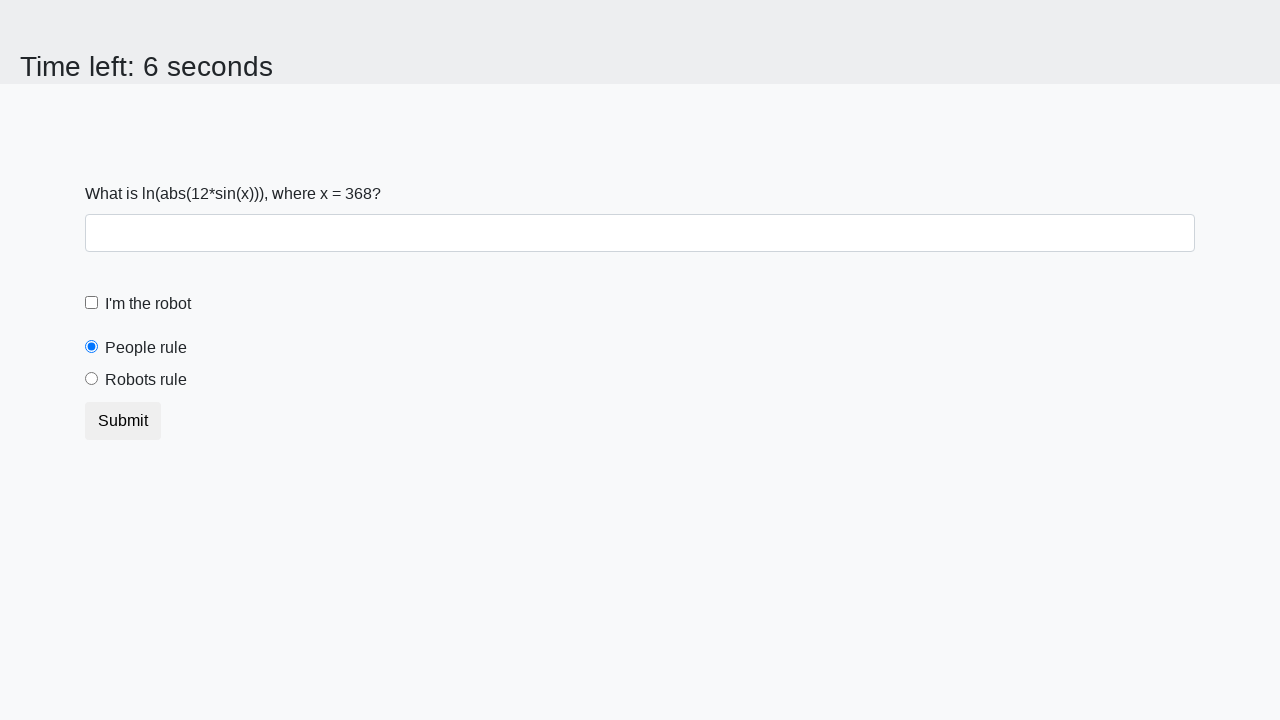

Filled answer field with calculated value on #answer
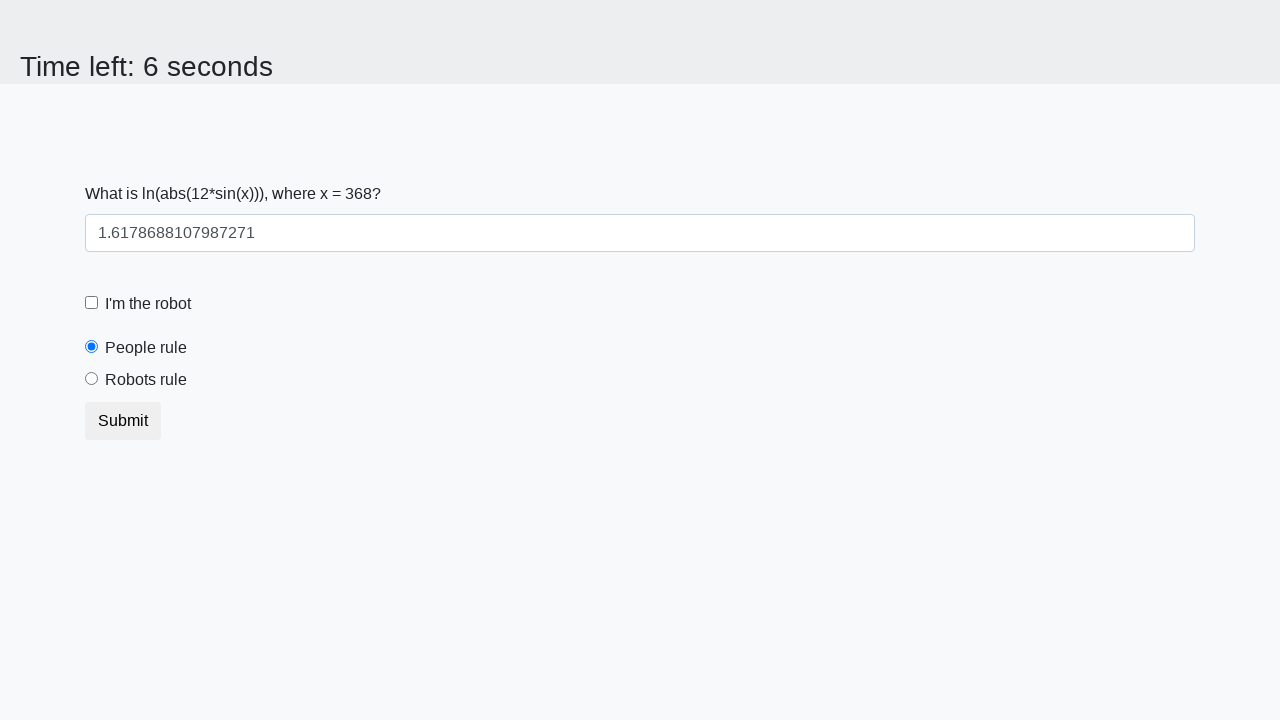

Checked the robot checkbox at (148, 304) on [for='robotCheckbox']
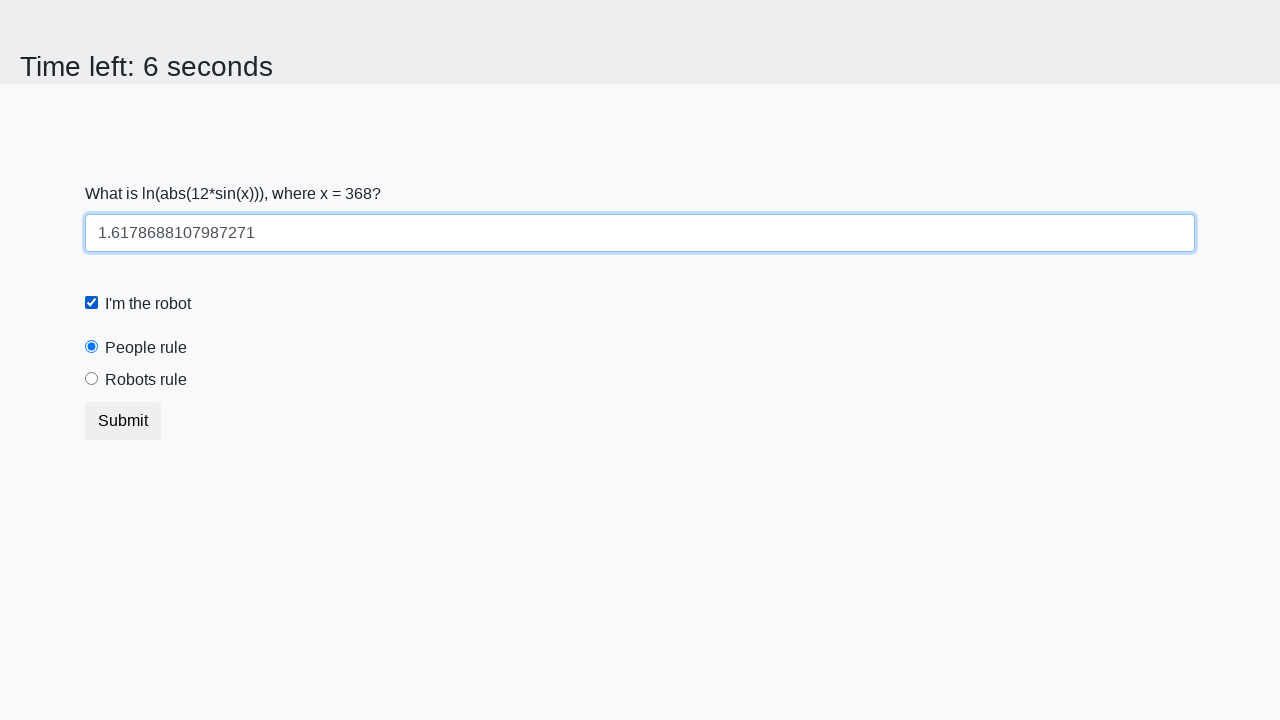

Clicked the robots rule radio button at (92, 379) on #robotsRule
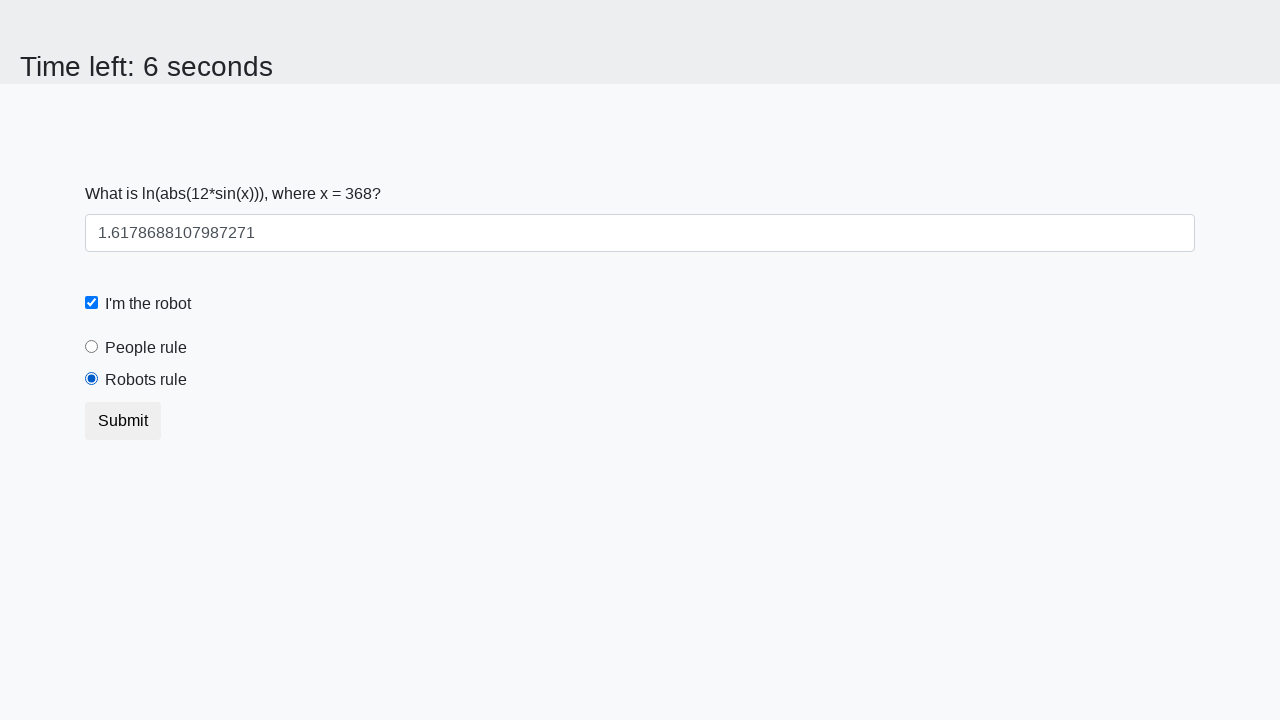

Submitted the form at (123, 421) on [type='submit']
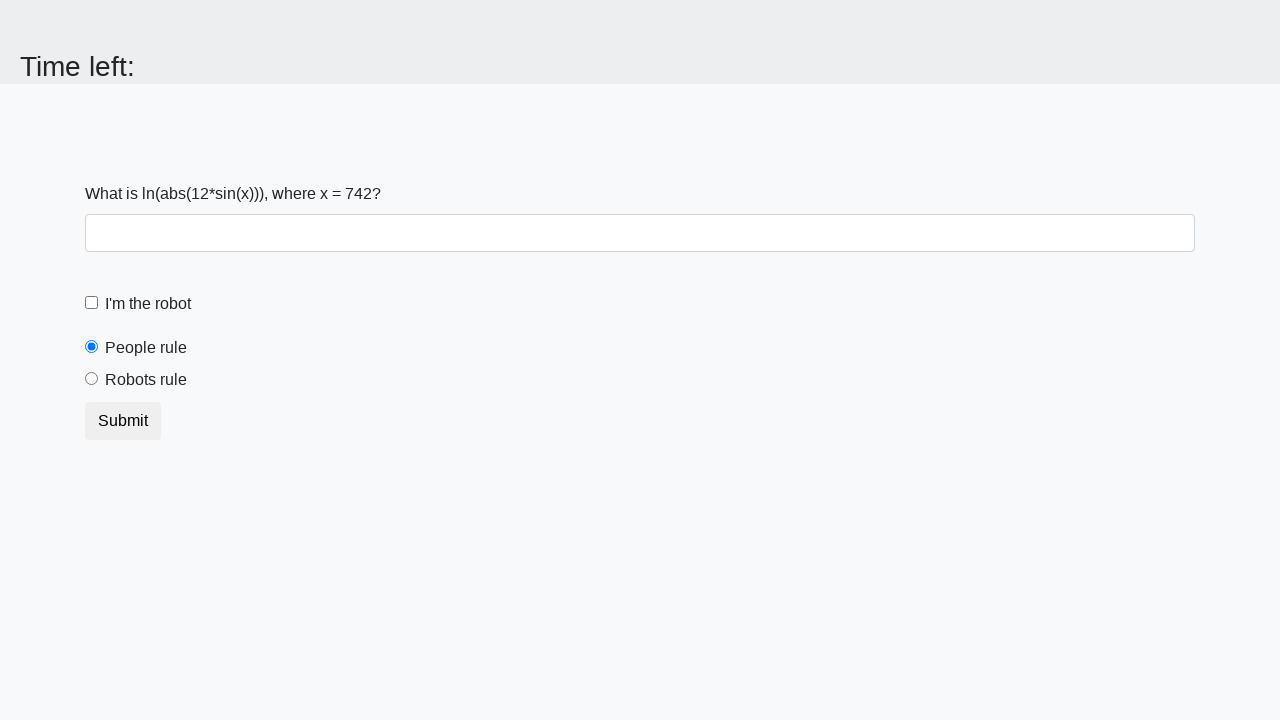

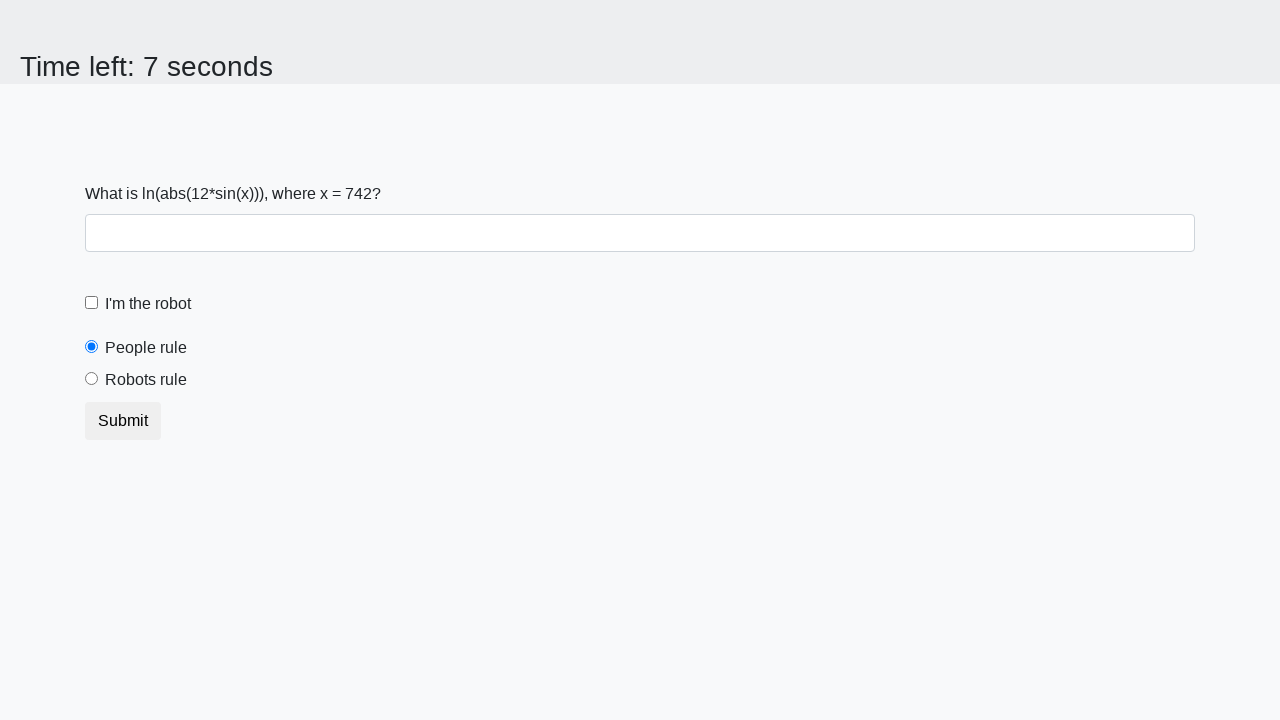